Tests the clear functionality by entering data, clicking clear, and verifying the input field is emptied and results are cleared or show default values.

Starting URL: https://www.001236.xyz/en/base

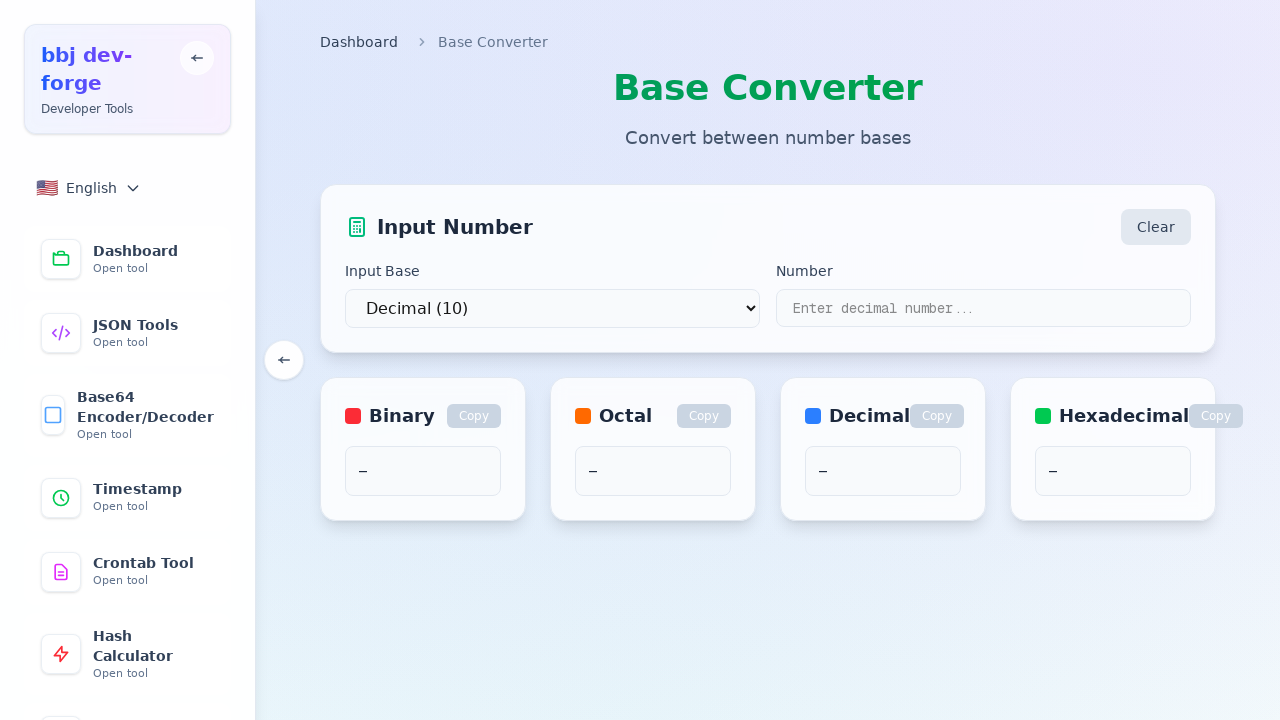

Selected '10' from dropdown menu on select
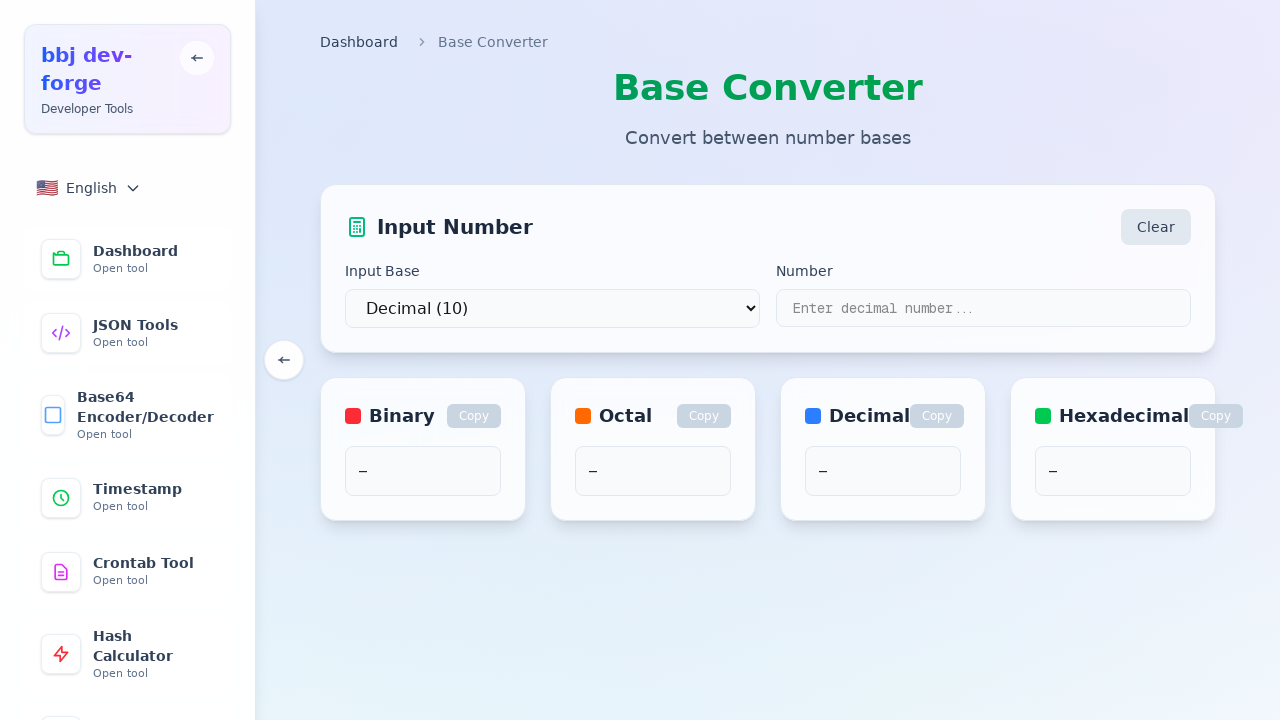

Entered '123' into text input field on input[type="text"]
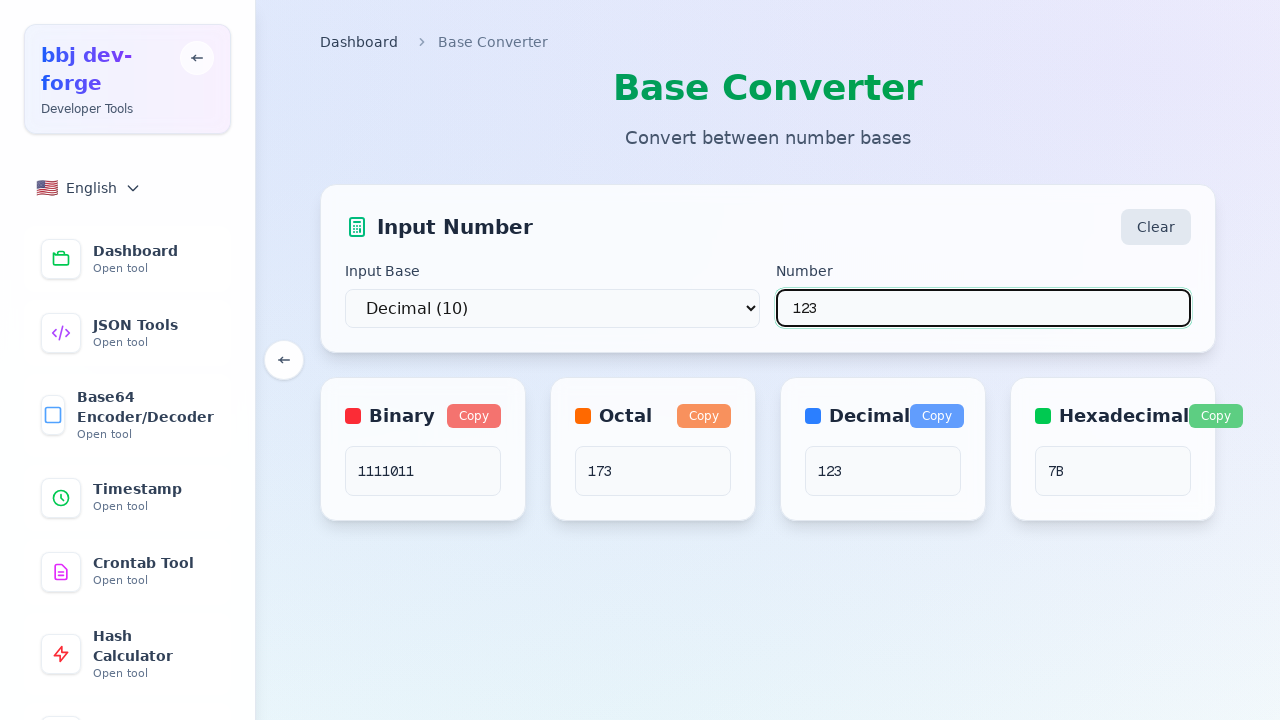

Waited 500ms for data processing
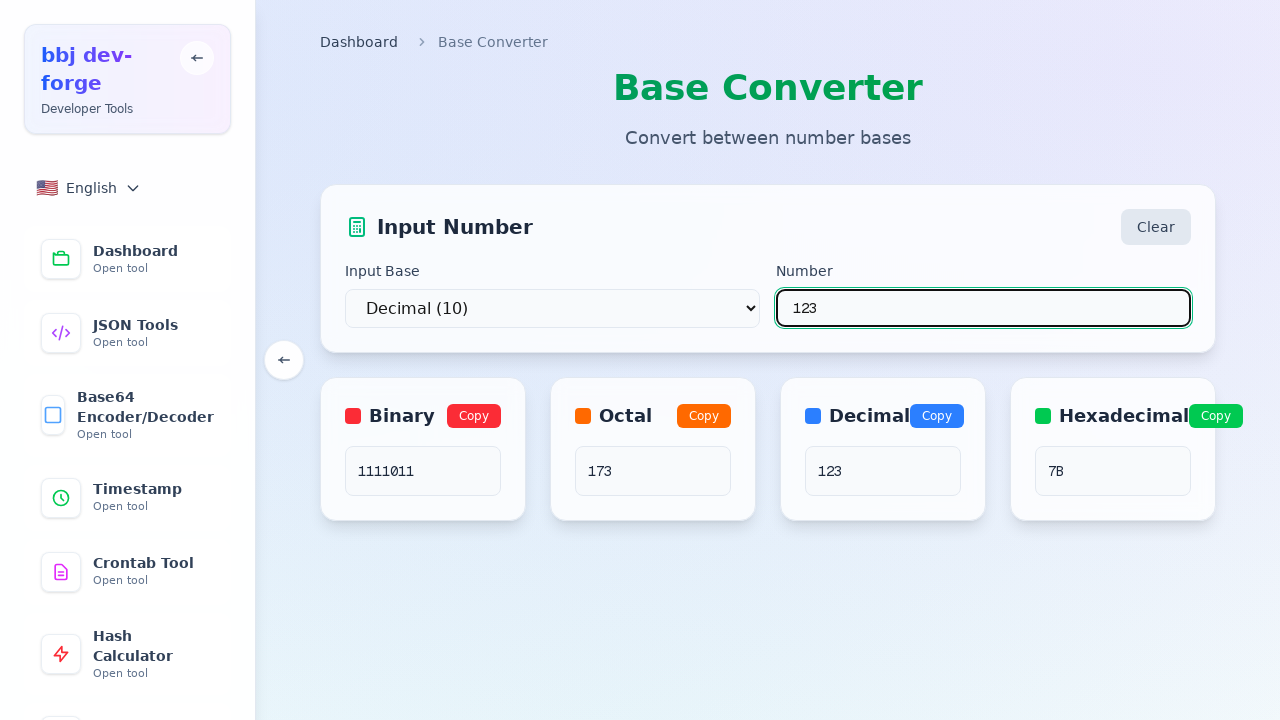

Located decimal result element
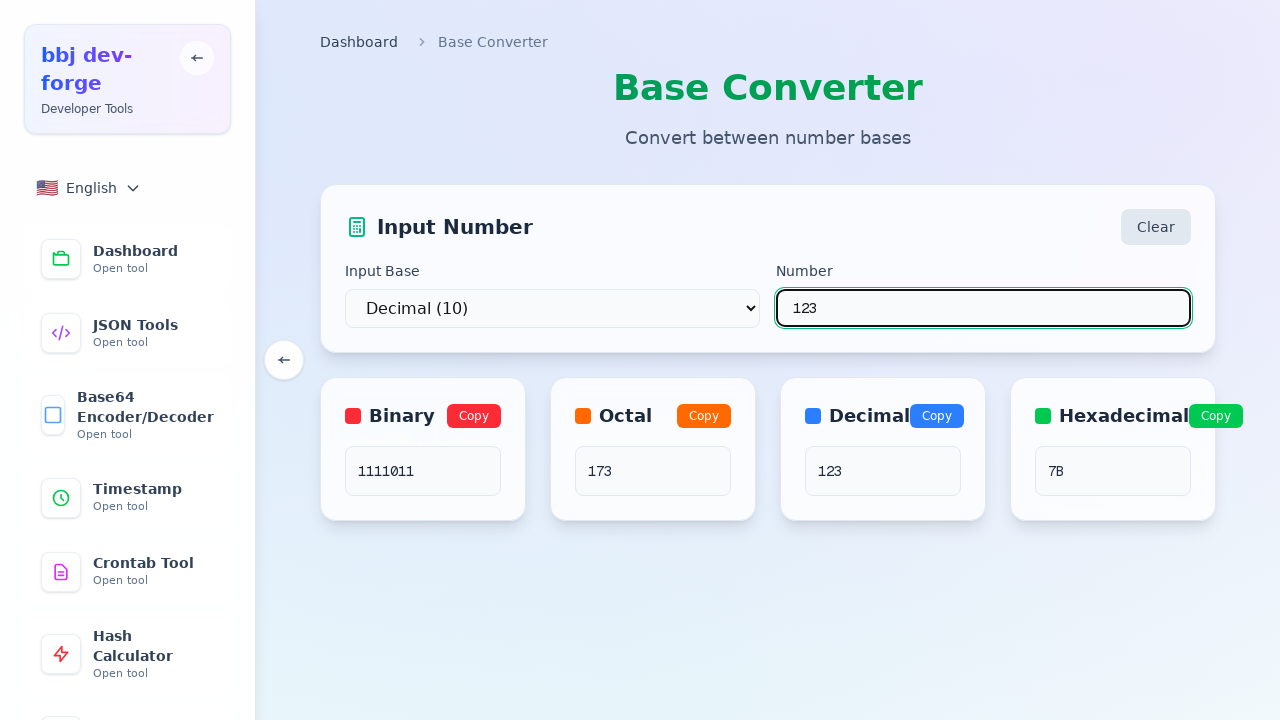

Verified decimal result displays '123'
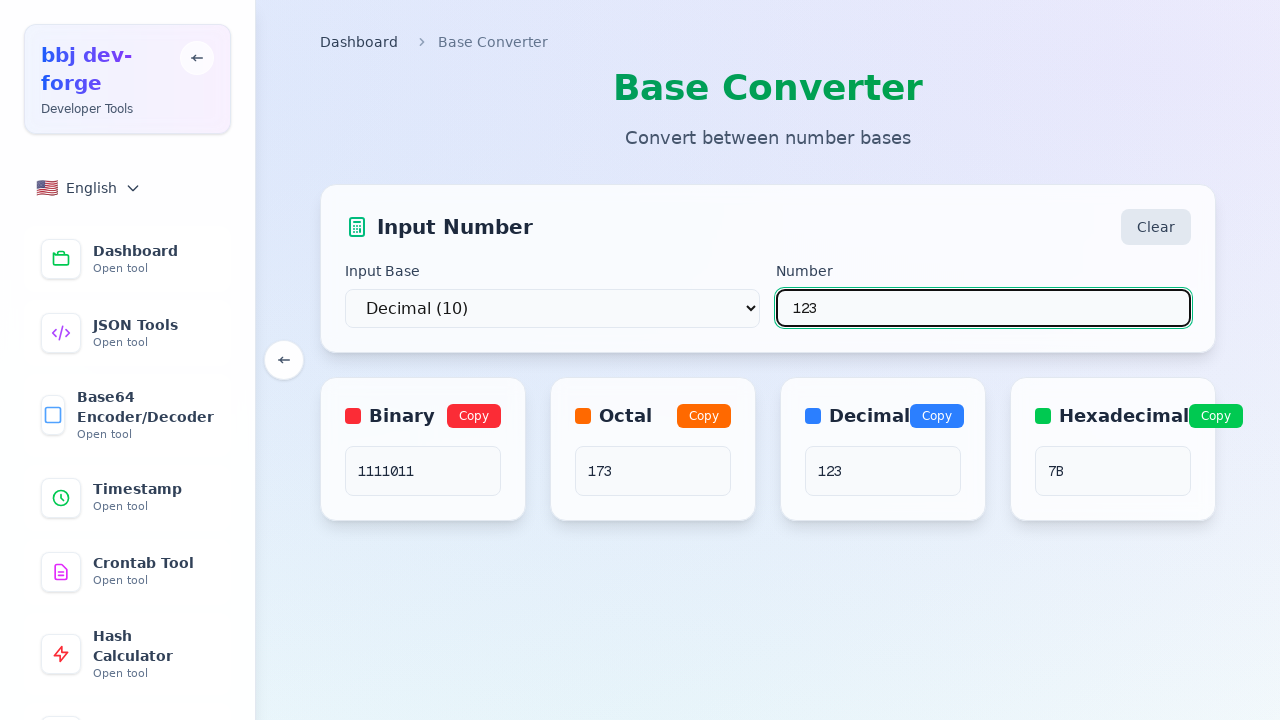

Clicked Clear button at (1156, 227) on button:has-text("Clear")
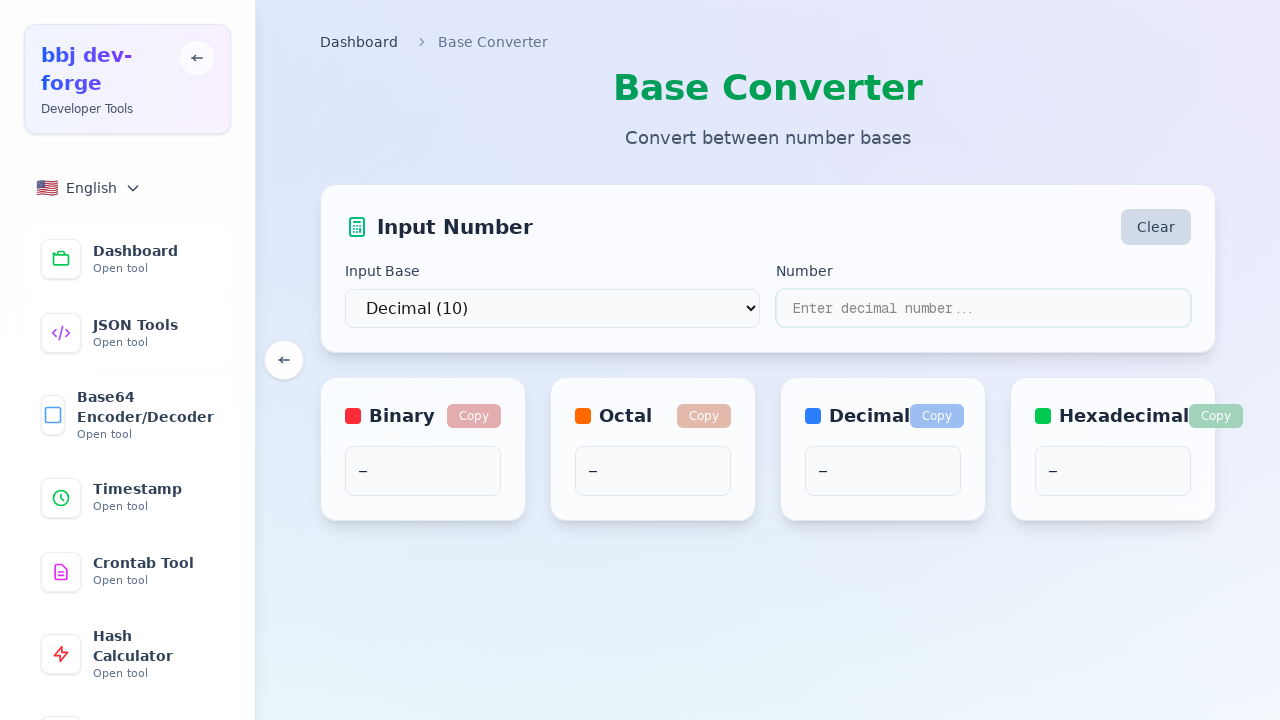

Waited 500ms after clear operation
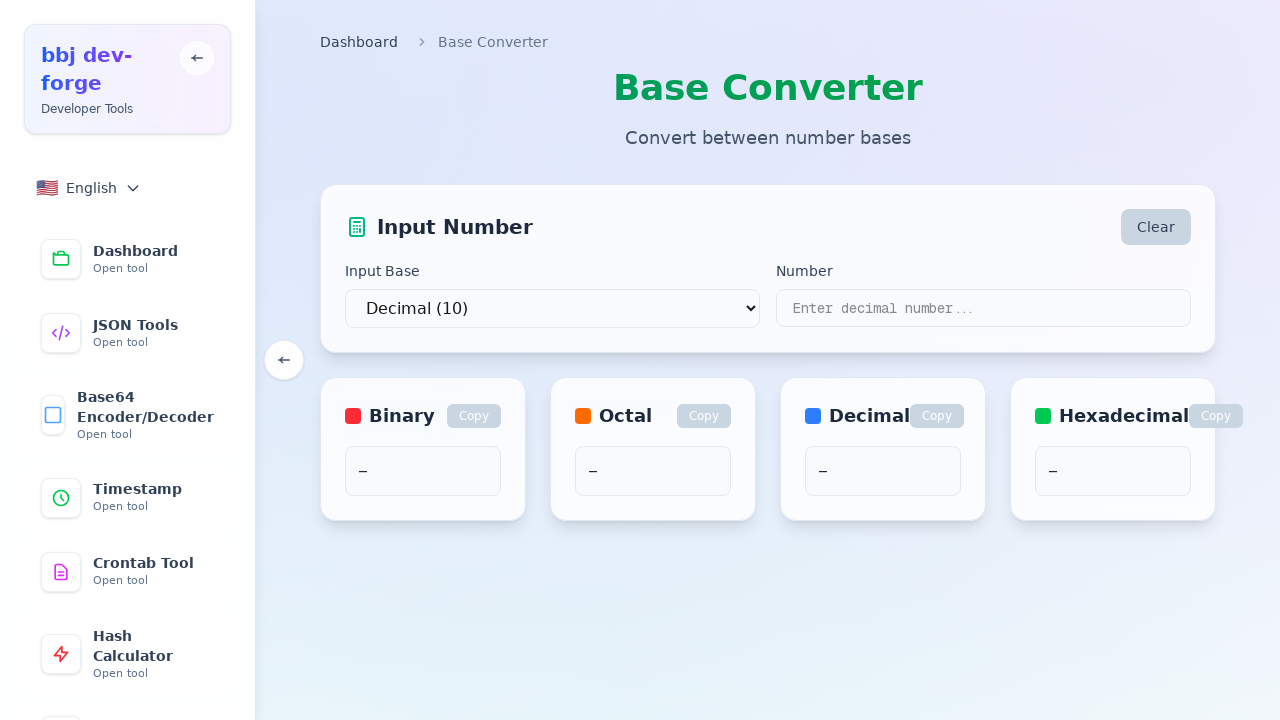

Located text input field
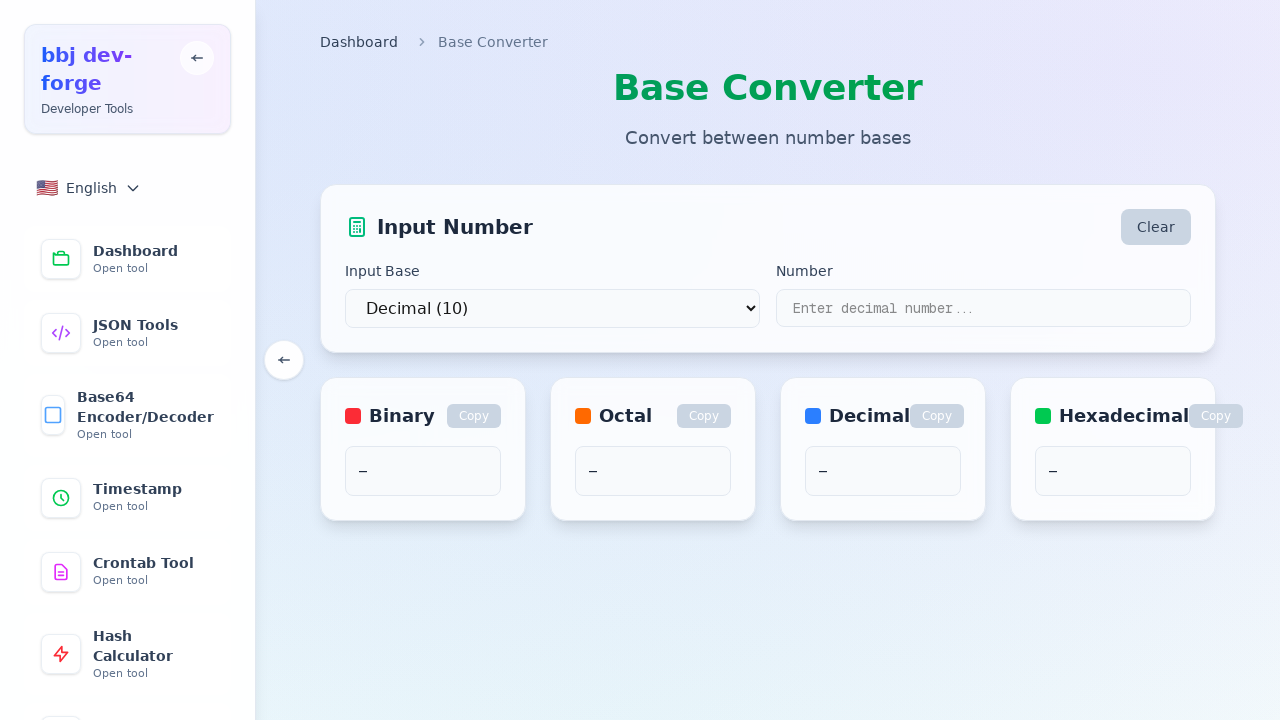

Verified input field is empty after clear
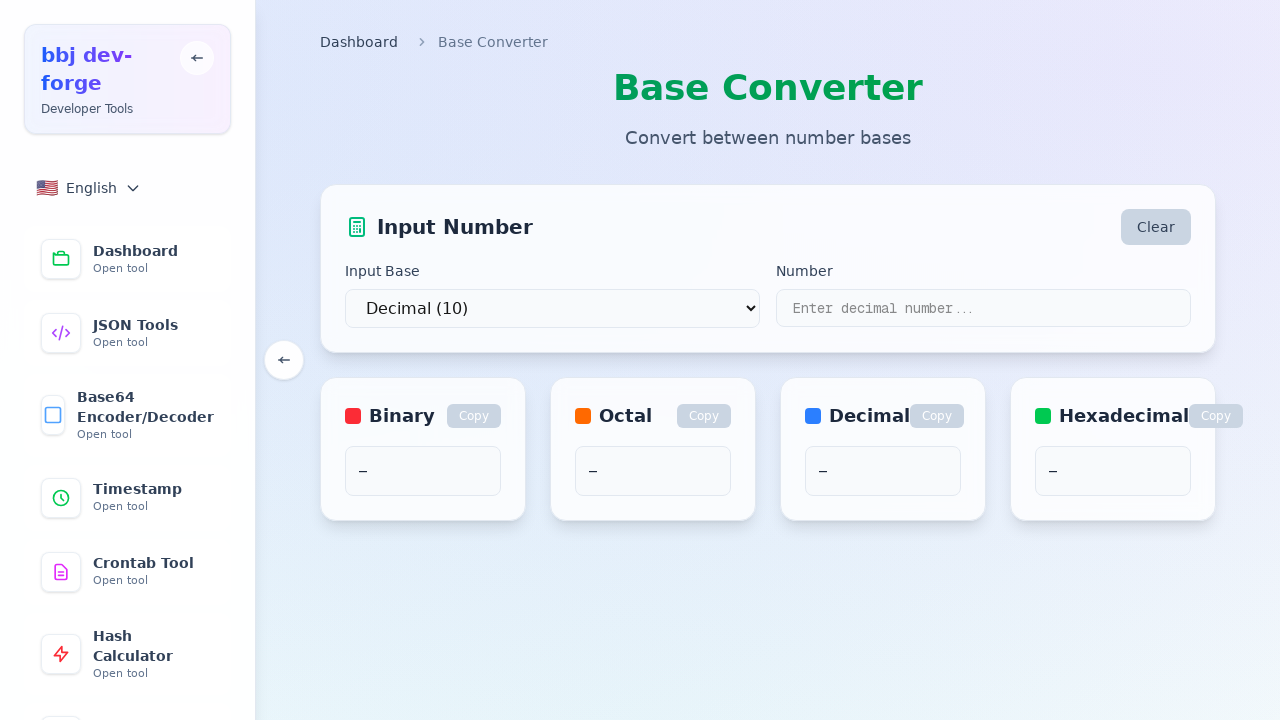

Retrieved binary result text
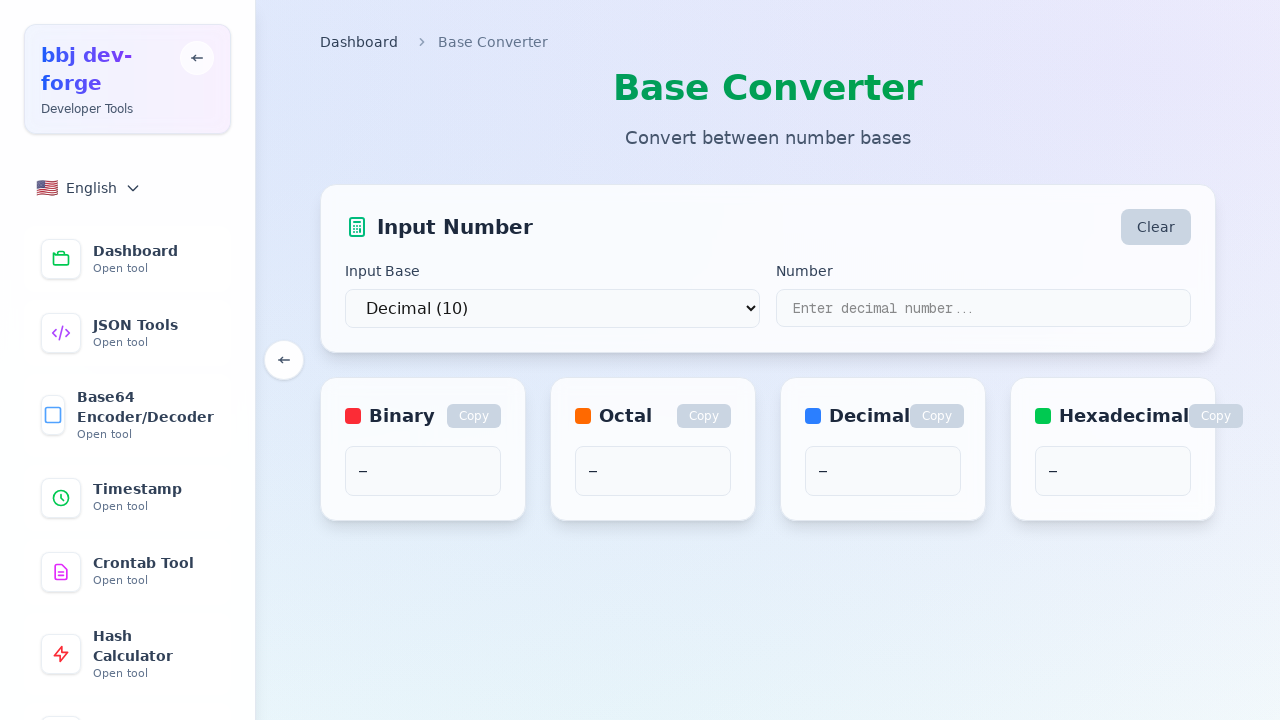

Retrieved octal result text
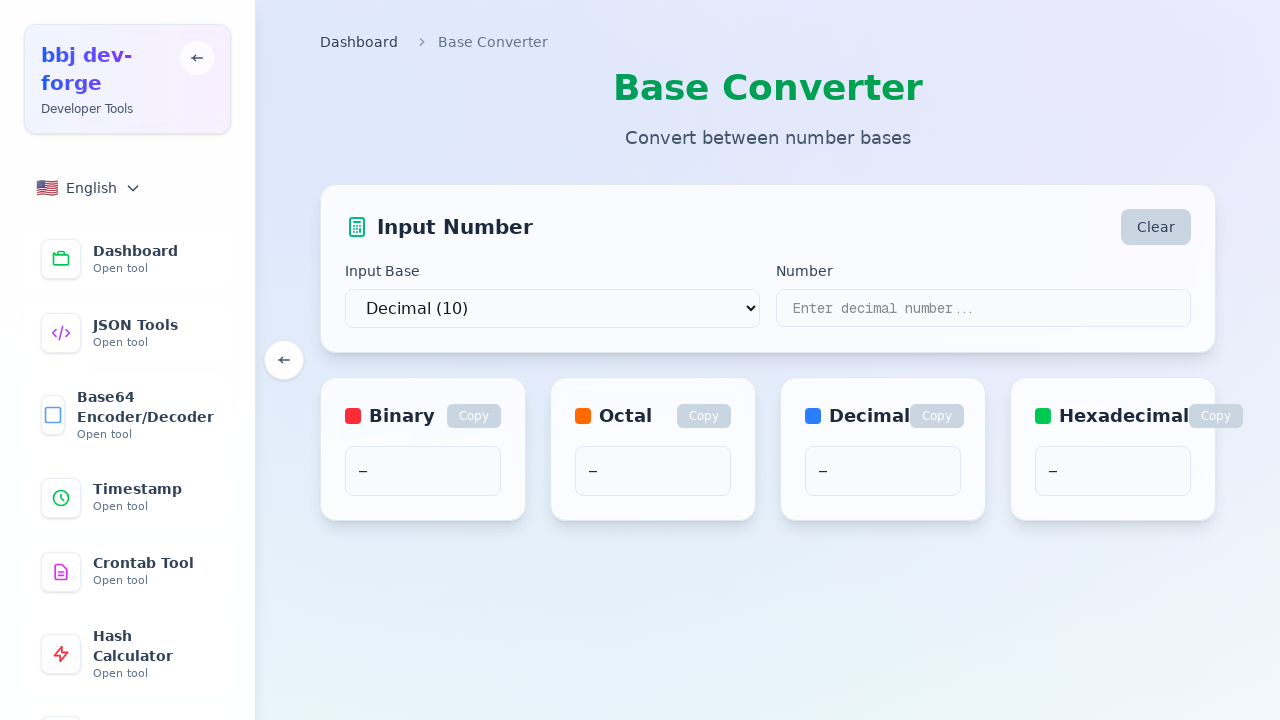

Retrieved decimal result text
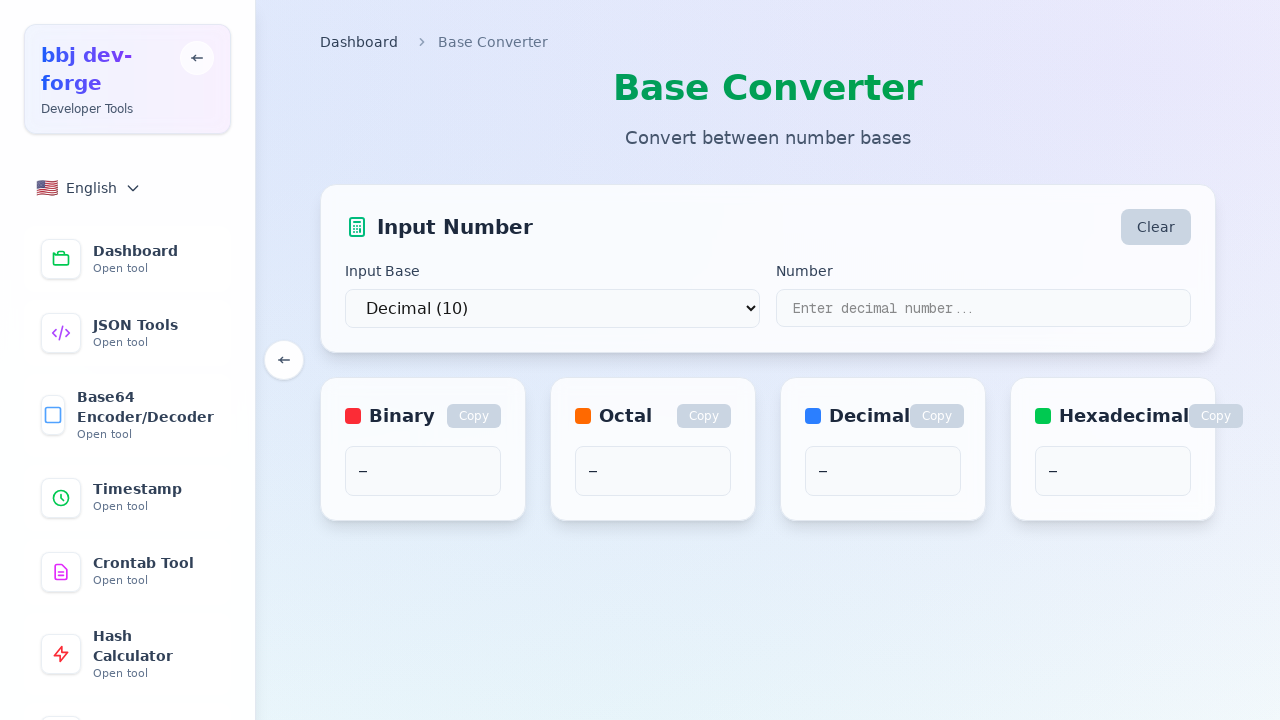

Retrieved hexadecimal result text
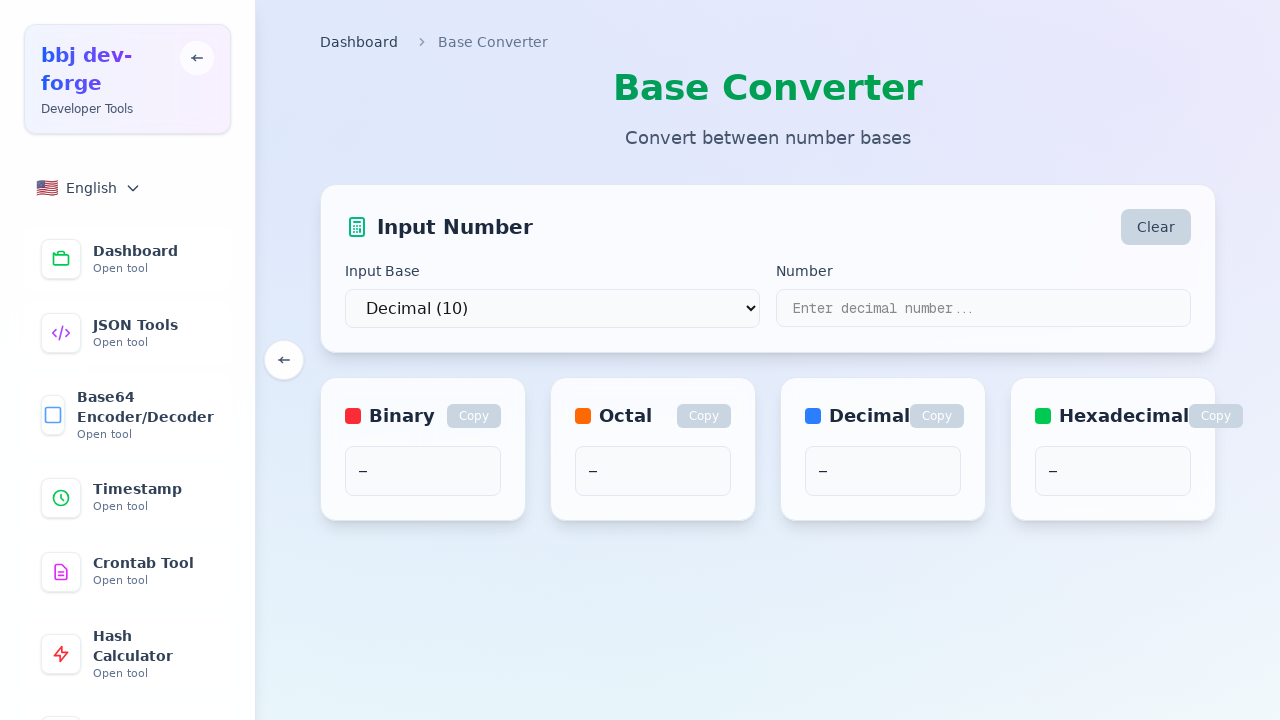

Verified binary result is cleared or shows default dash
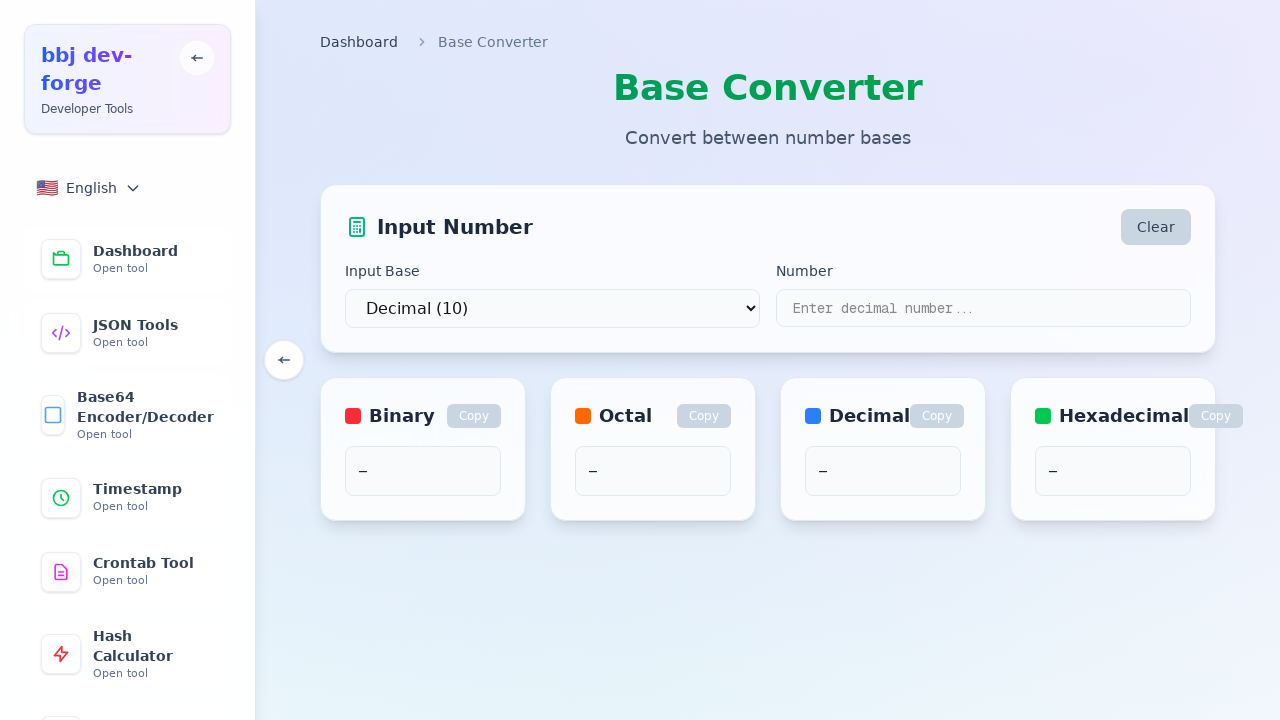

Verified octal result is cleared or shows default dash
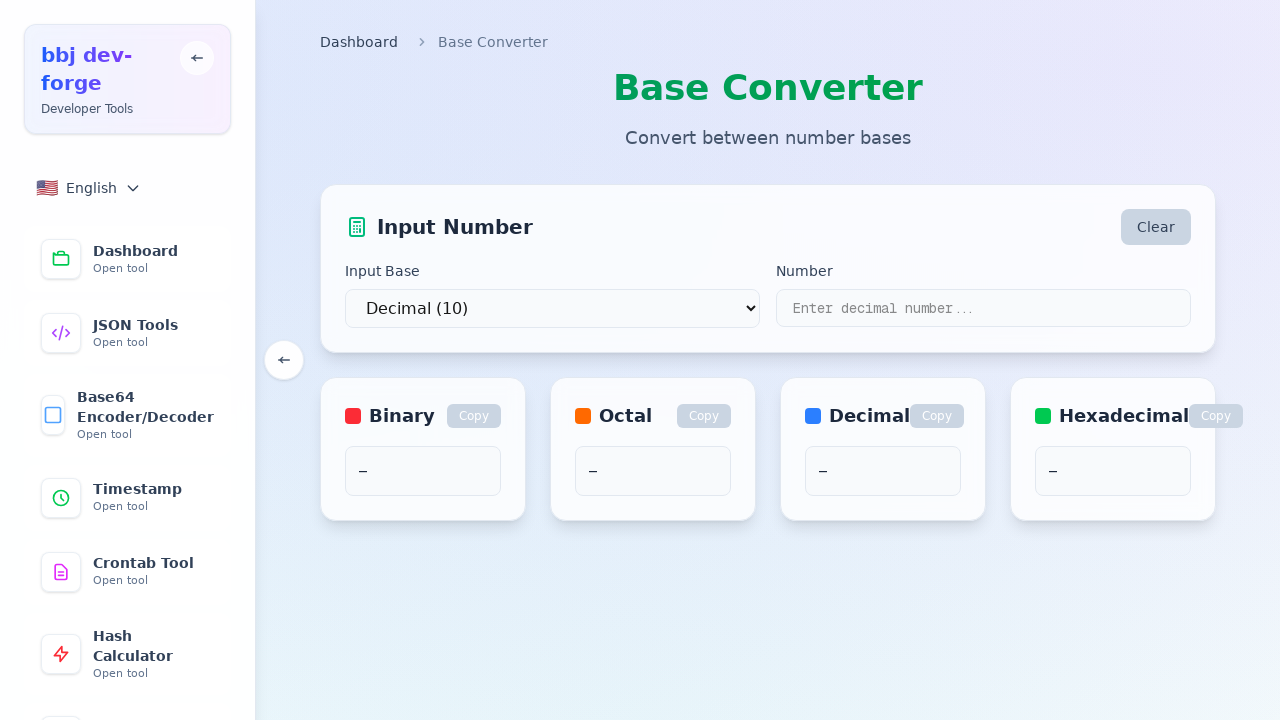

Verified decimal result is cleared or shows default dash
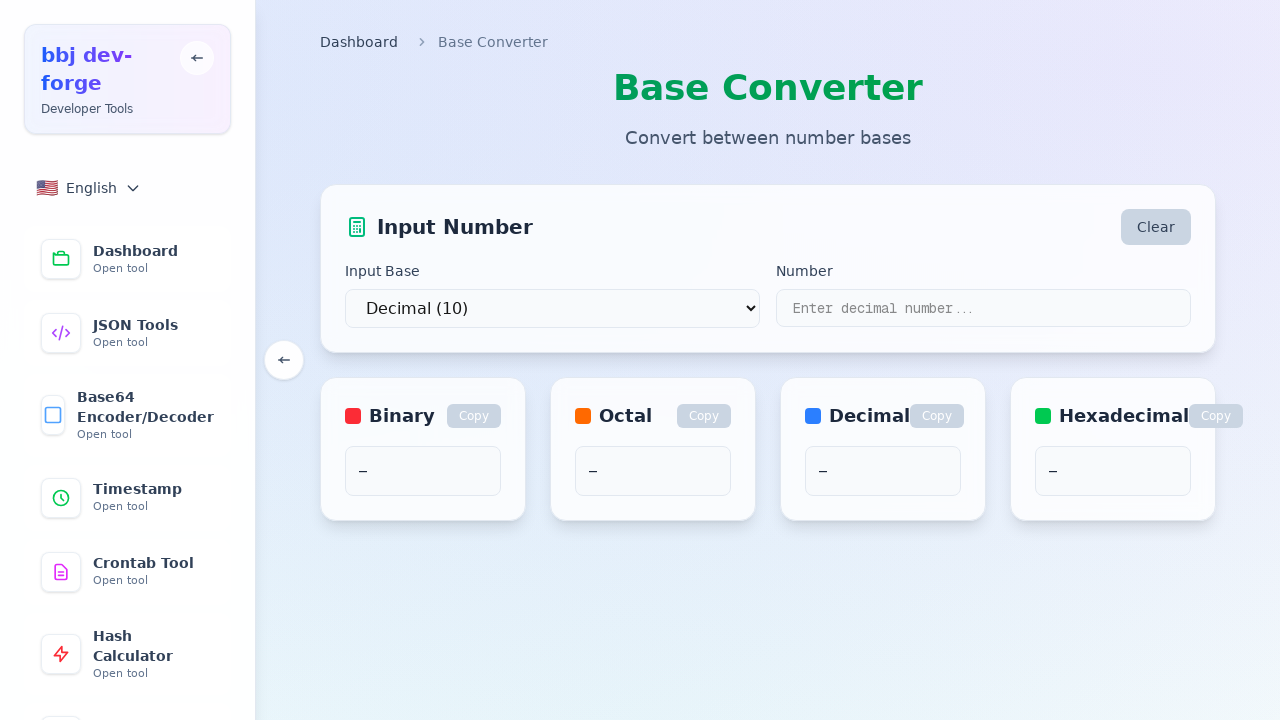

Verified hexadecimal result is cleared or shows default dash
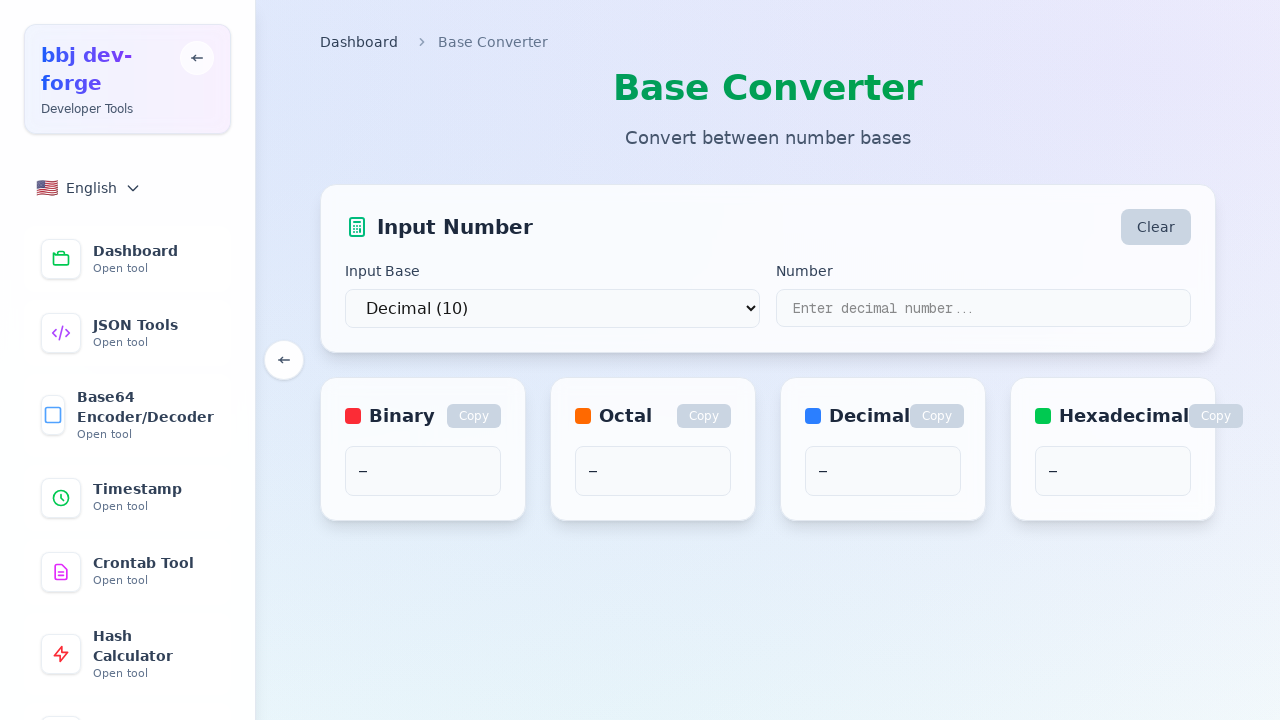

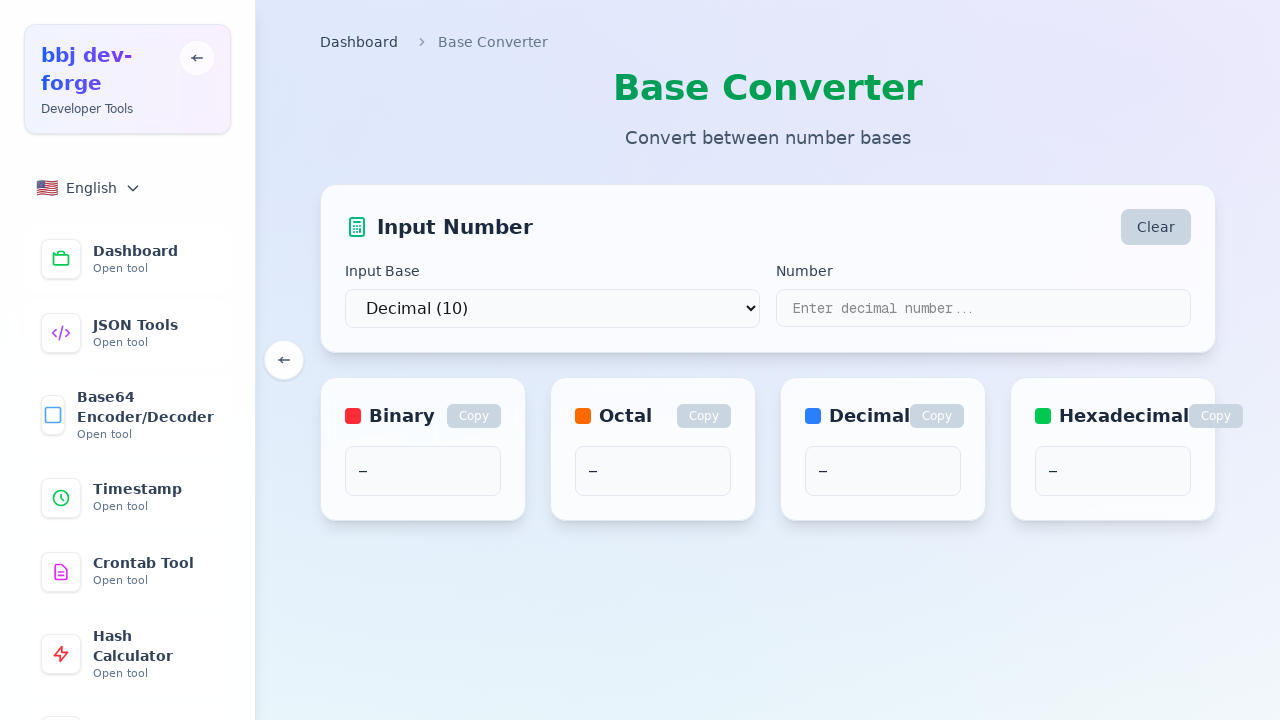